Tests double-click functionality by performing a double-click action on a button and verifying the success message

Starting URL: https://demoqa.com/buttons

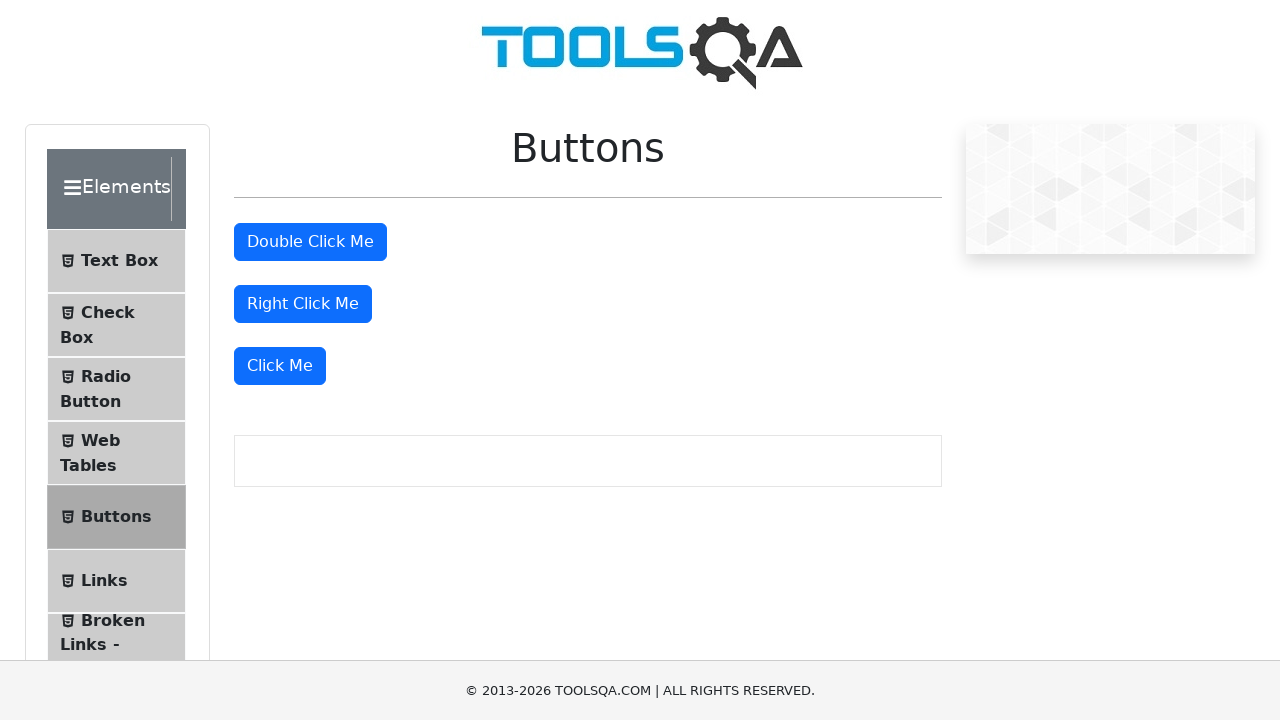

Double-clicked the button element at (310, 242) on #doubleClickBtn
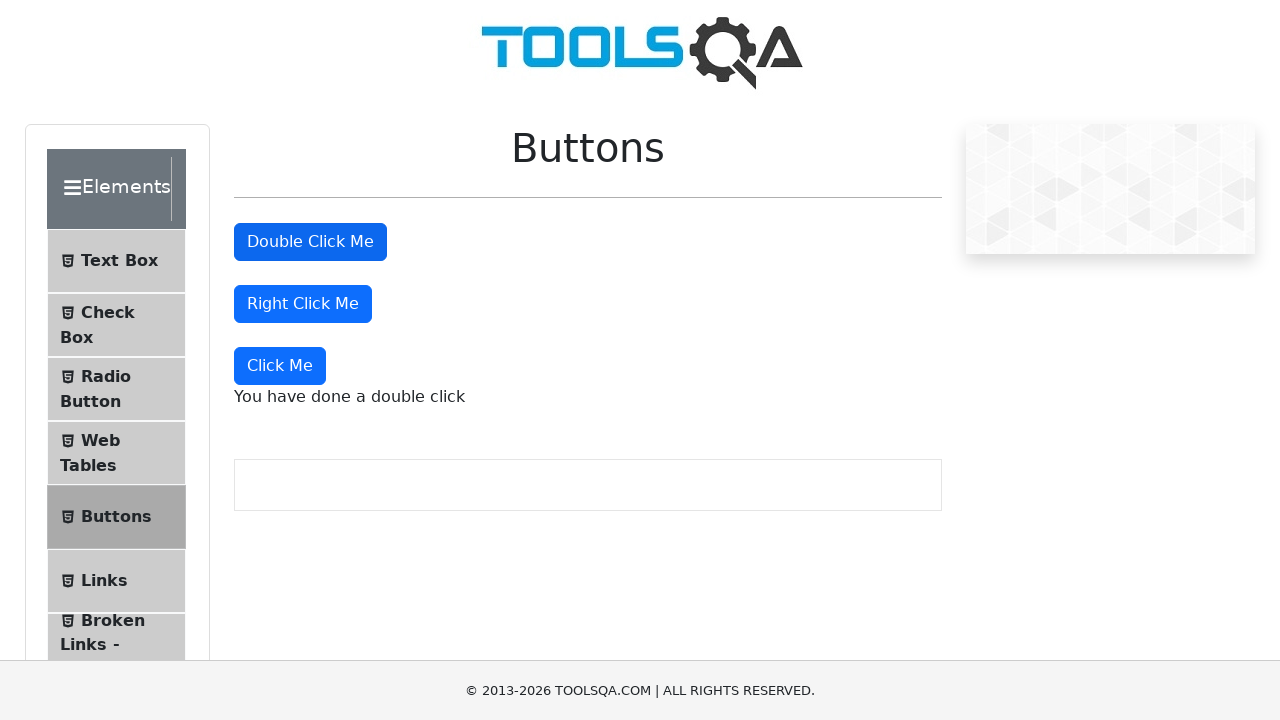

Success message element appeared after double-click
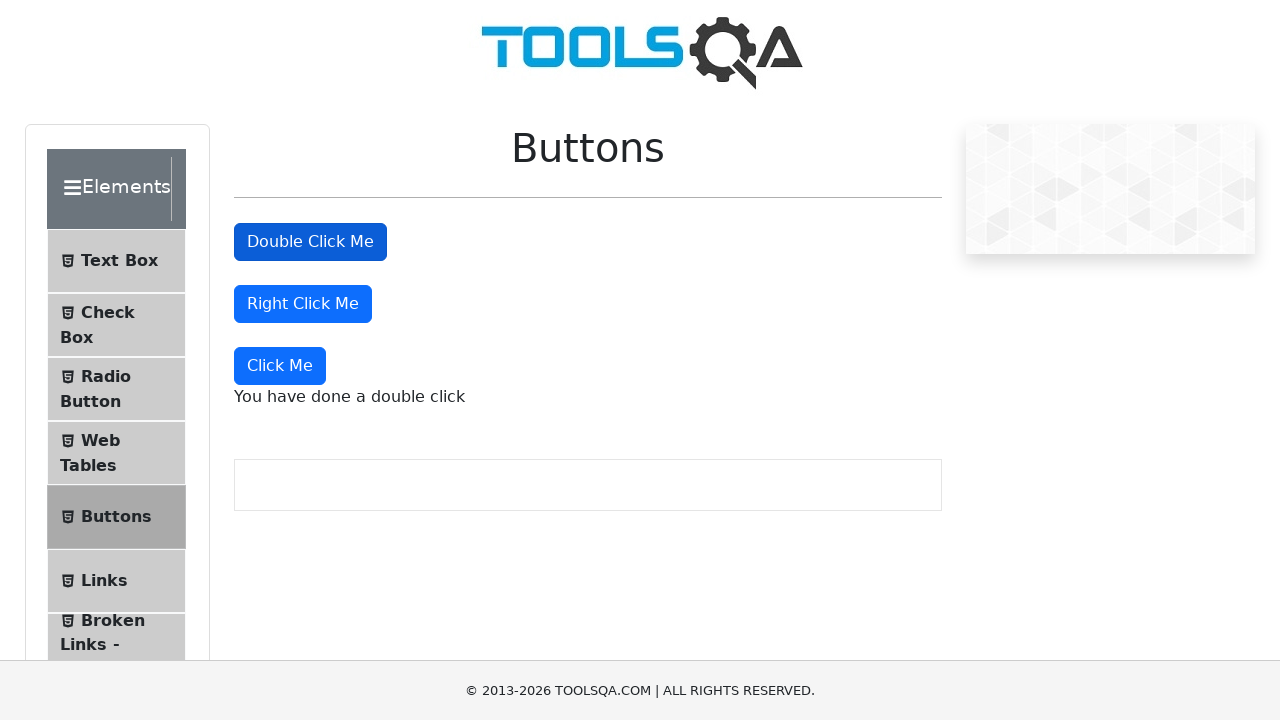

Located the success message element
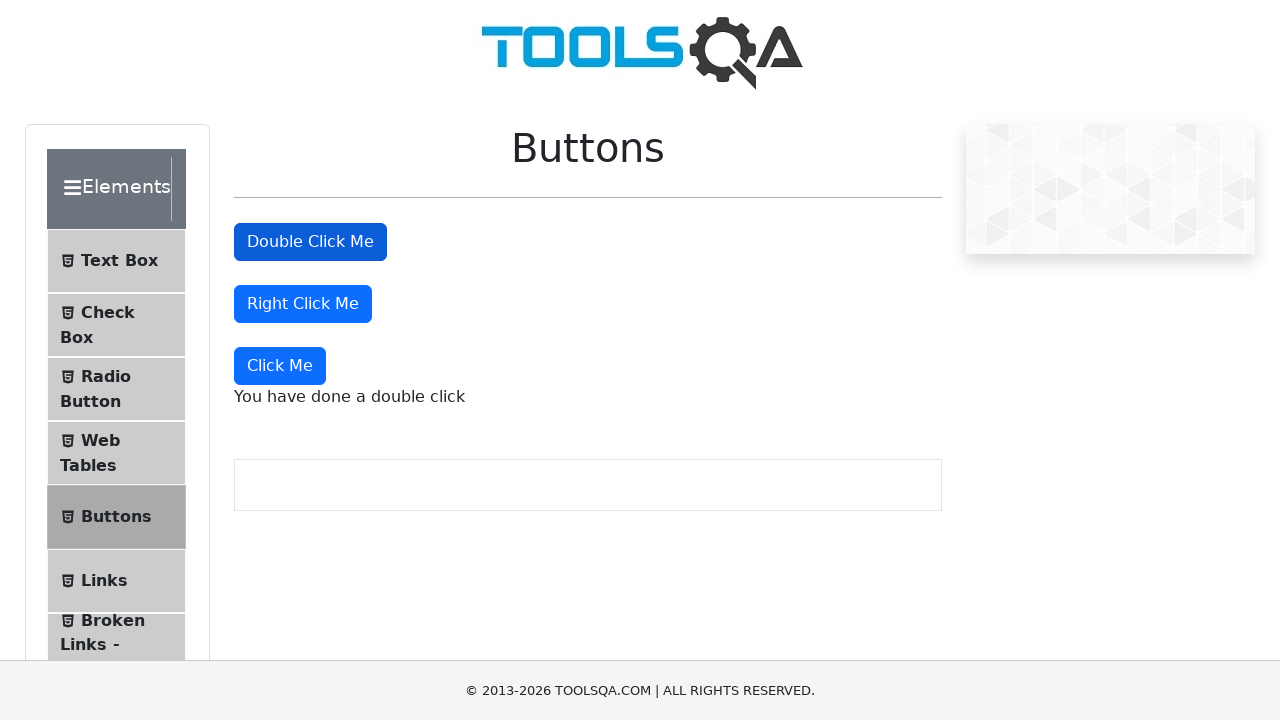

Verified success message displays 'You have done a double click'
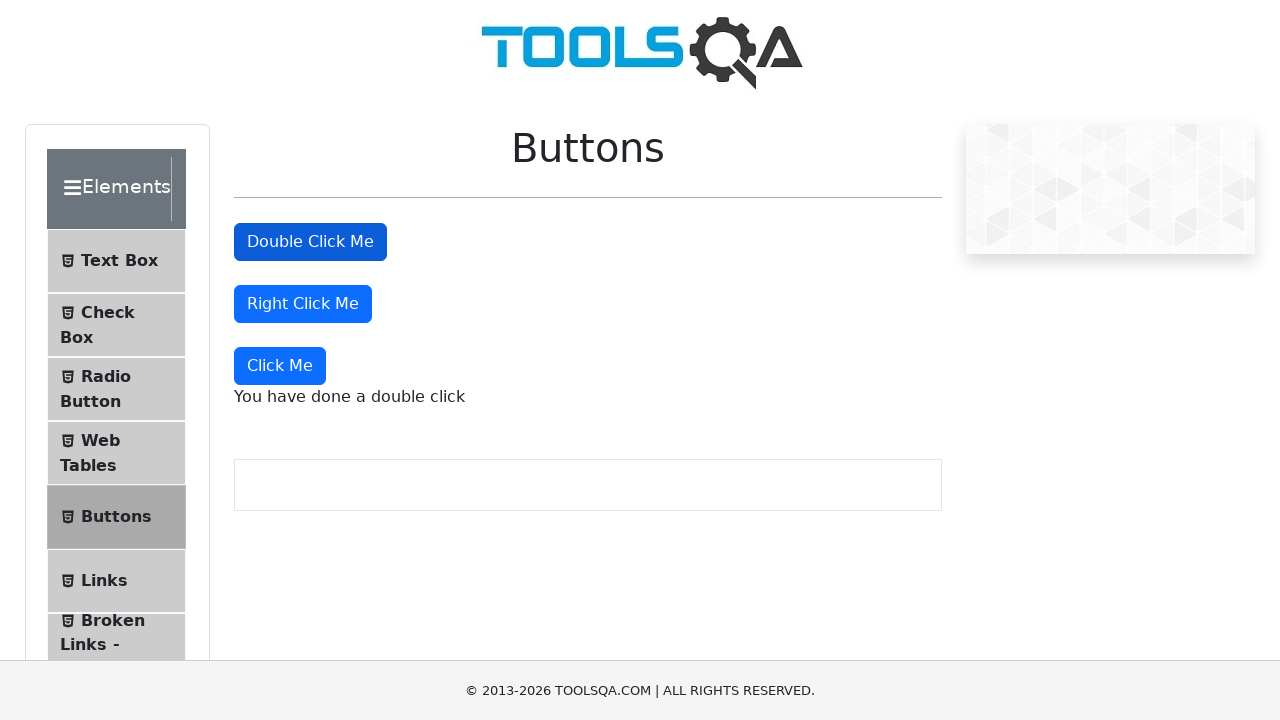

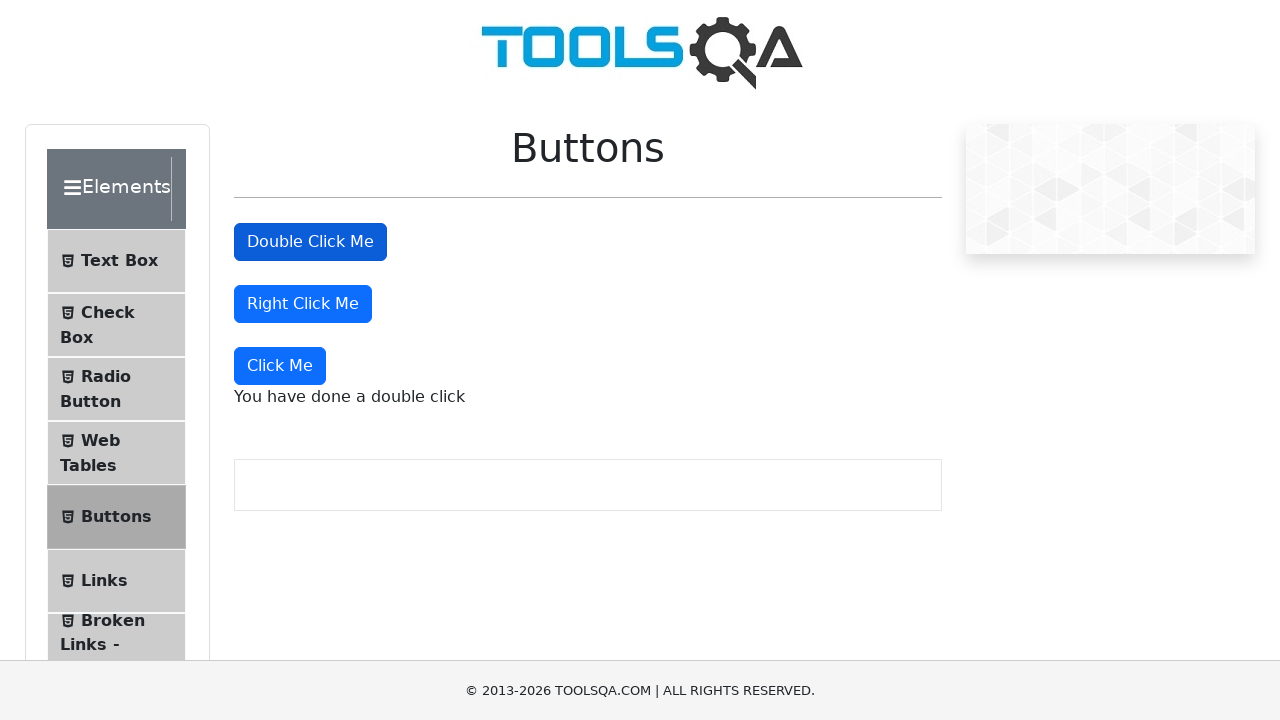